Tests dynamic controls functionality by clicking a toggle button to hide and show a checkbox, verifying the element's visibility state changes correctly

Starting URL: https://v1.training-support.net/selenium/dynamic-controls

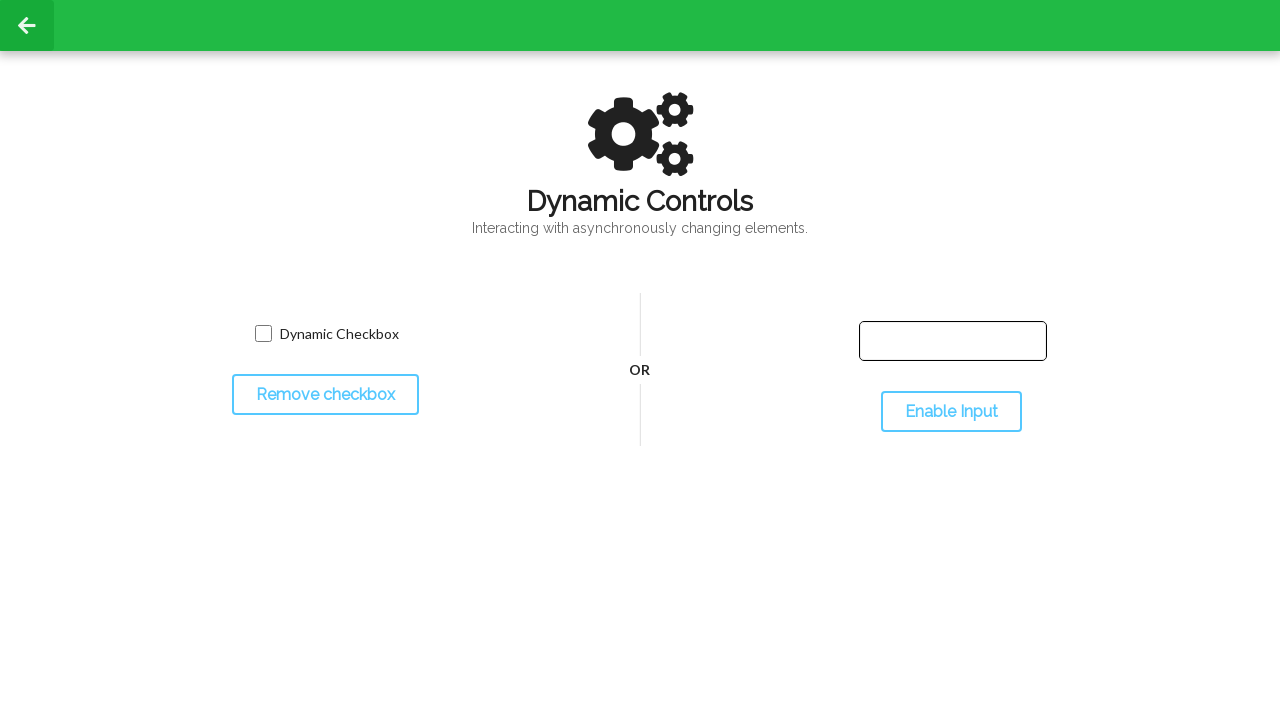

Clicked toggle button to hide the checkbox at (325, 395) on #toggleCheckbox
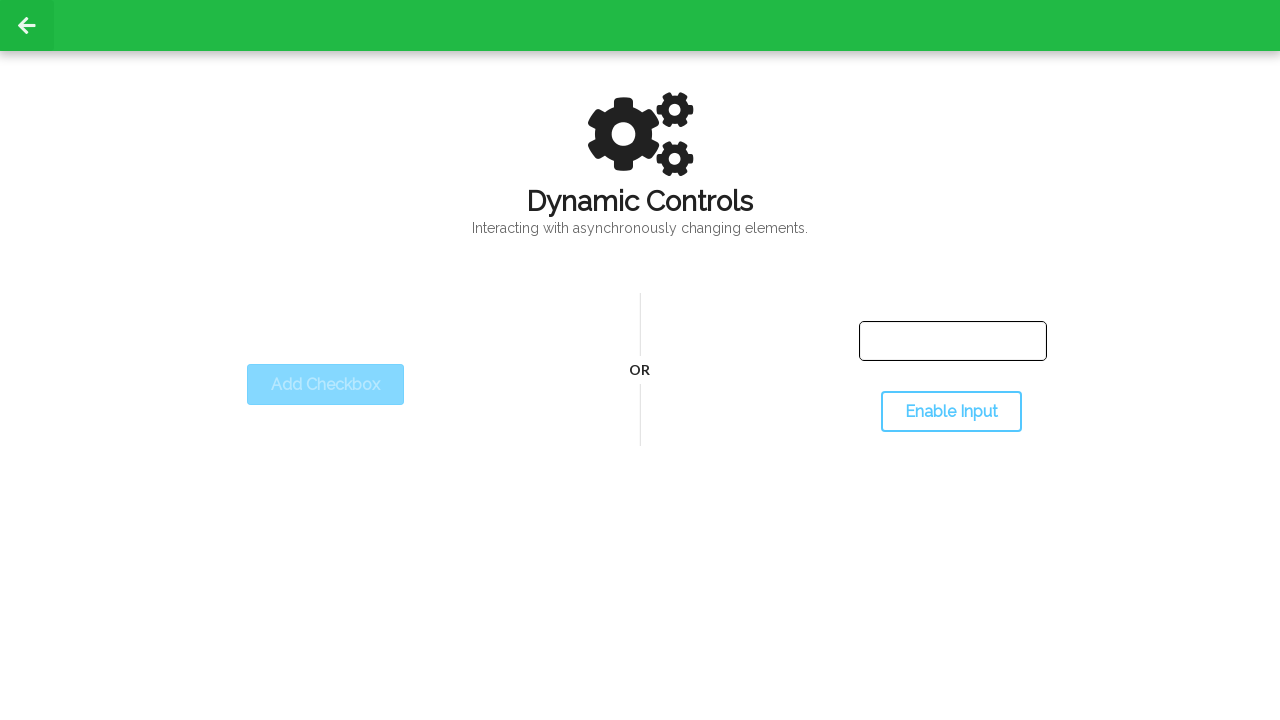

Verified checkbox is hidden after toggle
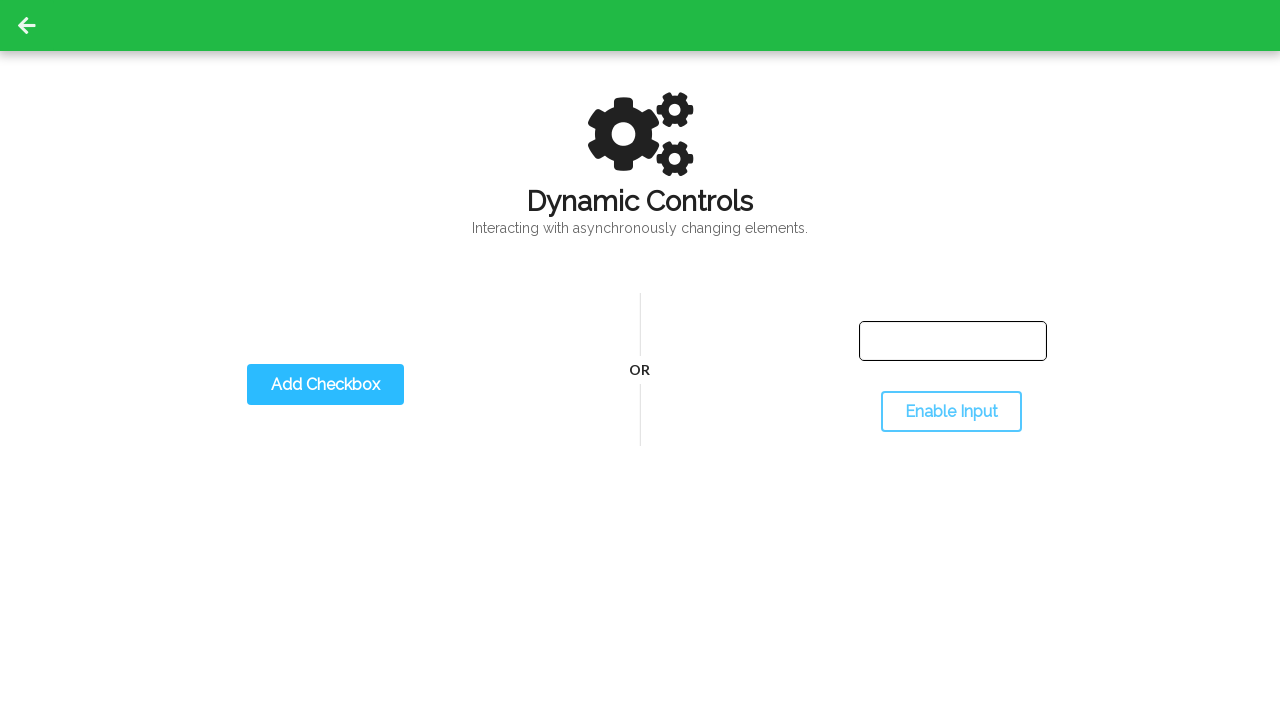

Clicked toggle button to show the checkbox at (325, 385) on #toggleCheckbox
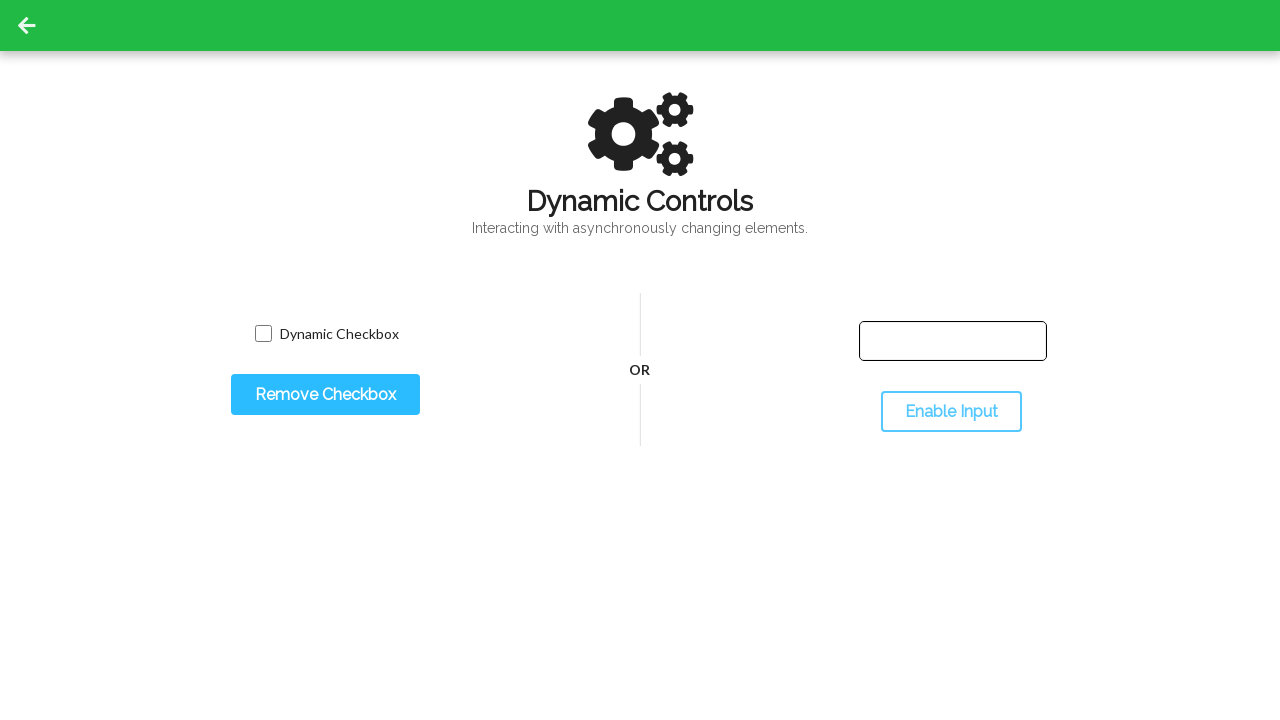

Verified checkbox is visible after toggle
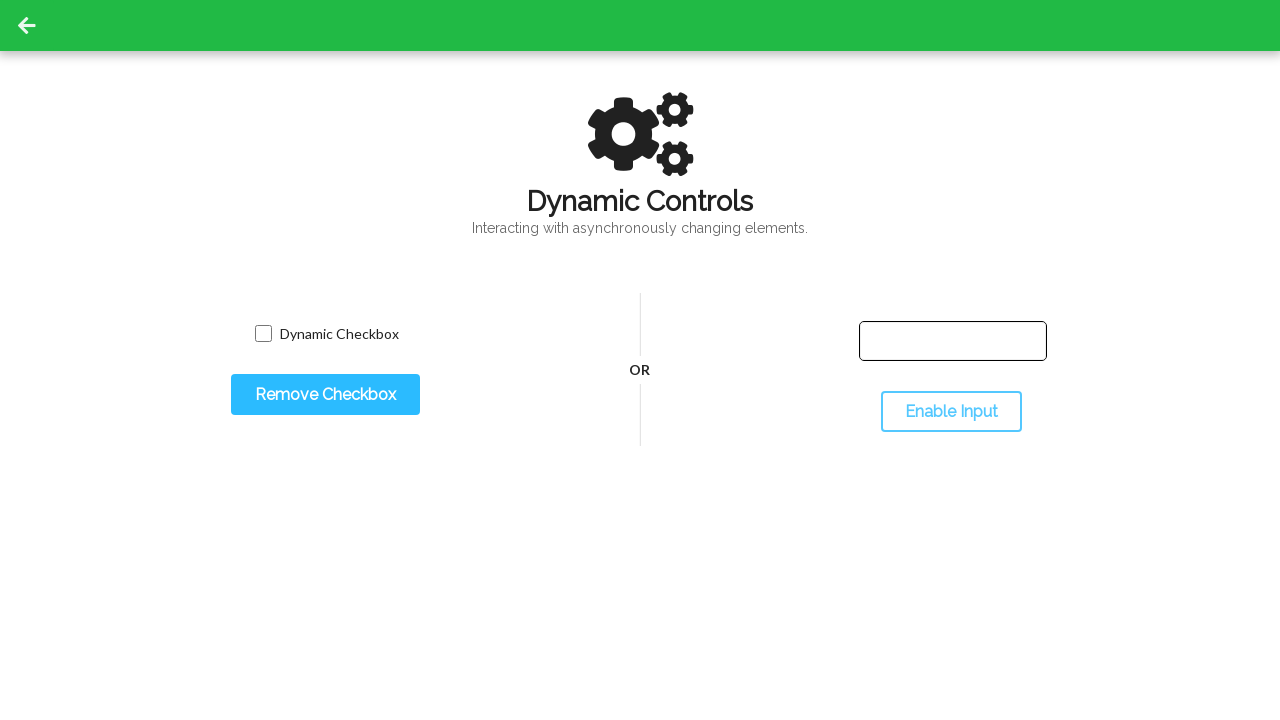

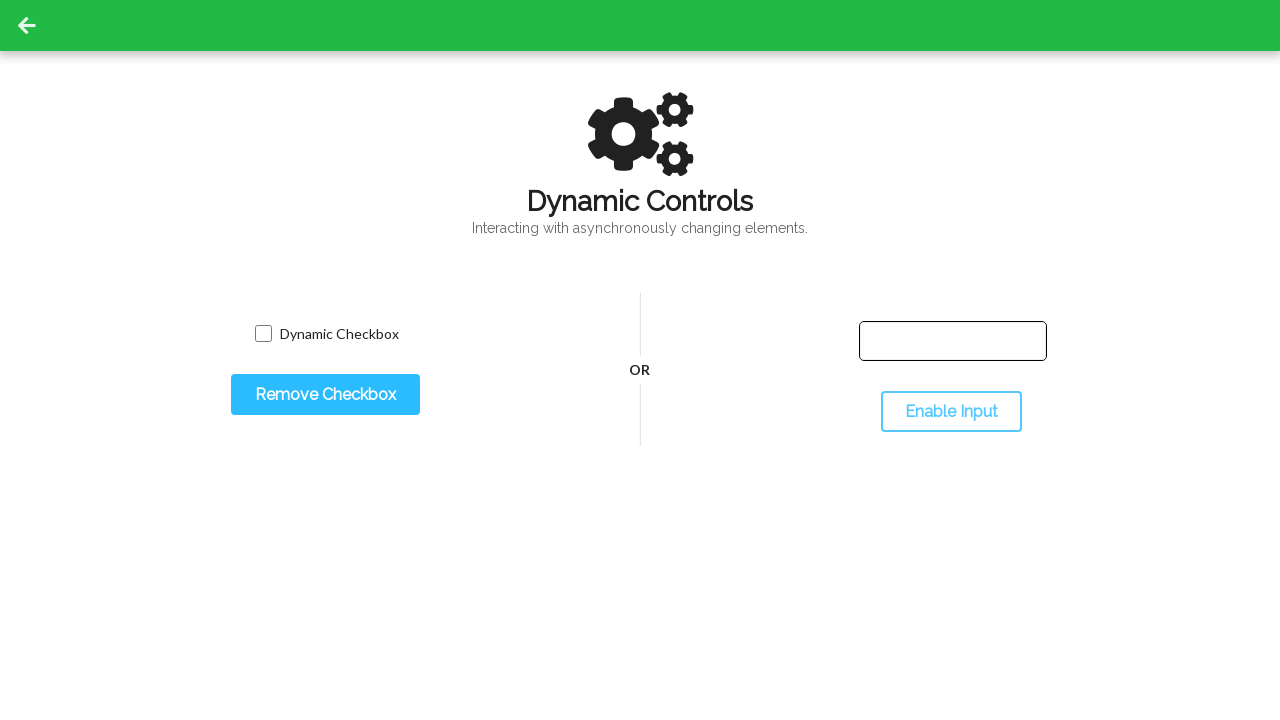